Tests right-click (context click) functionality on a button and verifies the success message appears

Starting URL: https://demoqa.com/buttons

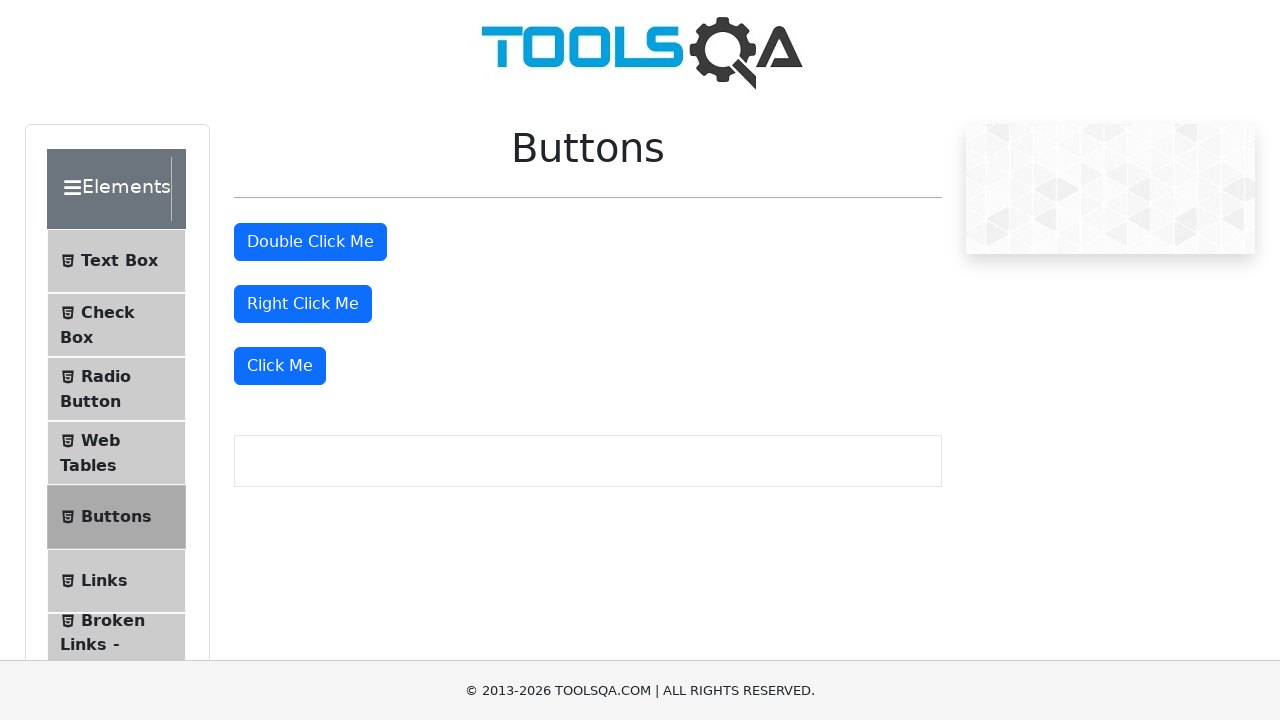

Right-clicked on the right click button at (303, 304) on #rightClickBtn
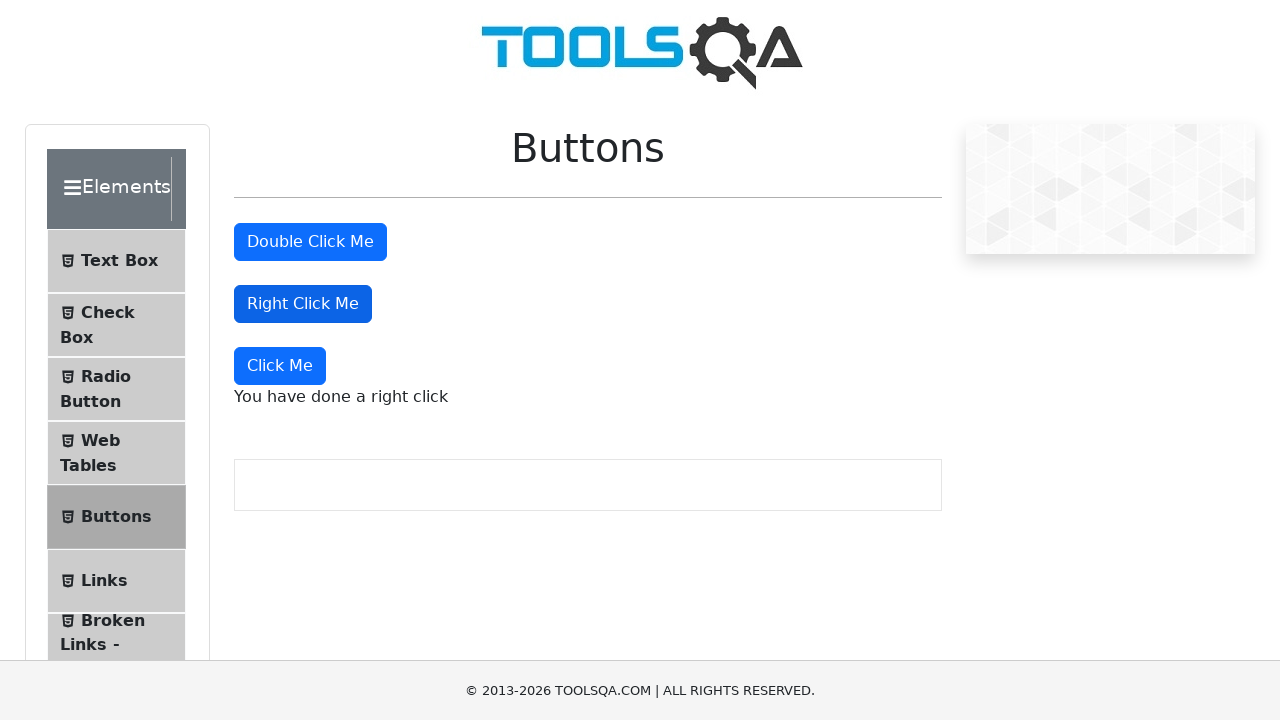

Success message appeared after right-click
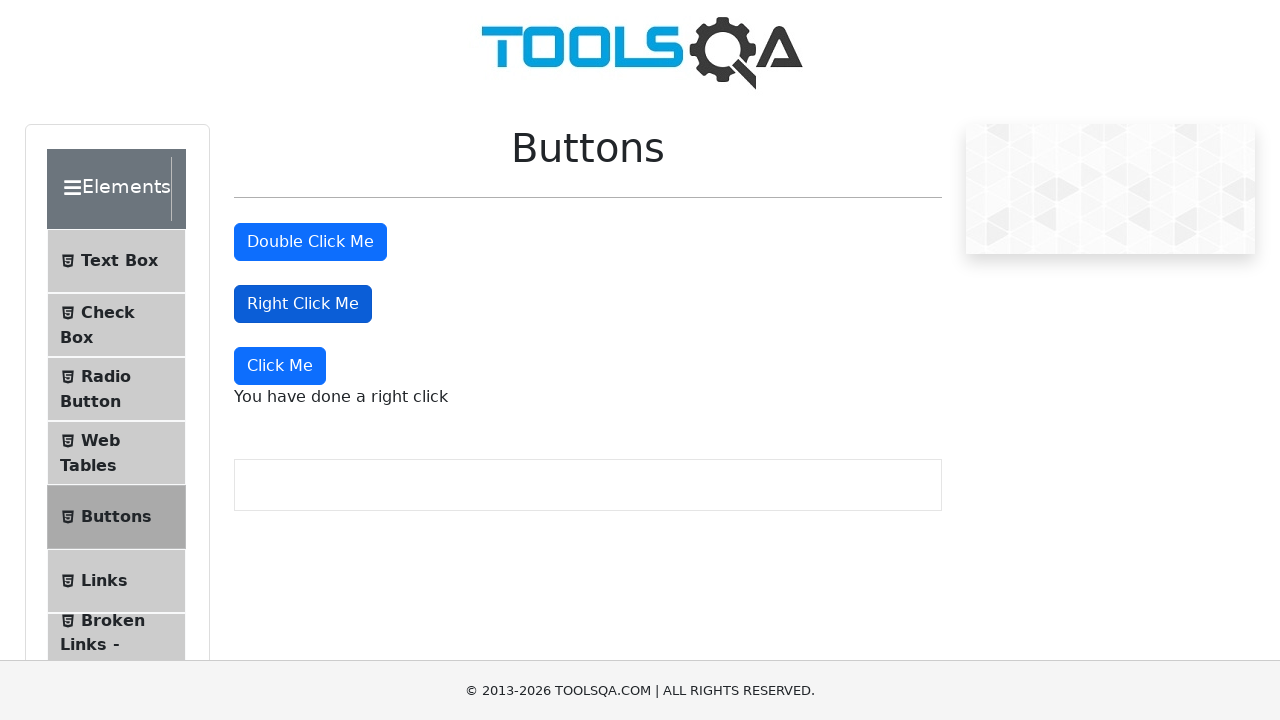

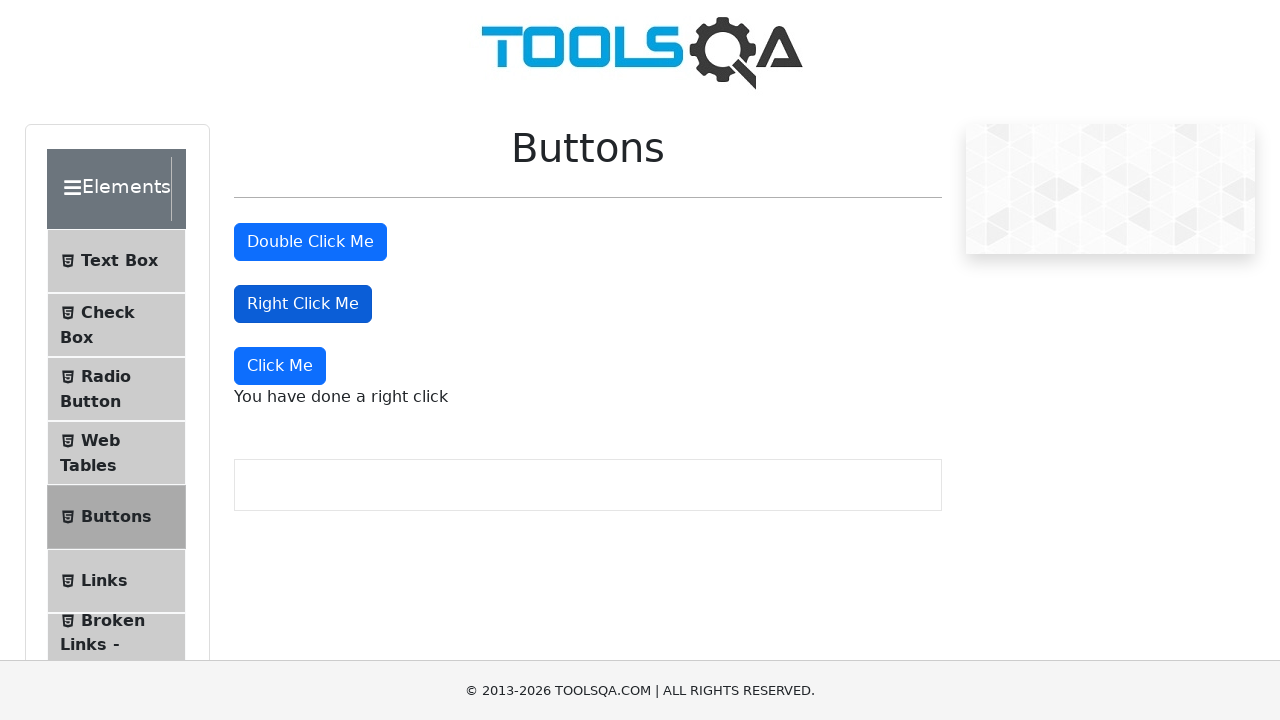